Tests scrolling functionality by navigating to W3Schools JavaScript popup tutorial page and scrolling to a "Try it Yourself" link element

Starting URL: https://www.w3schools.com/js/js_popup.asp

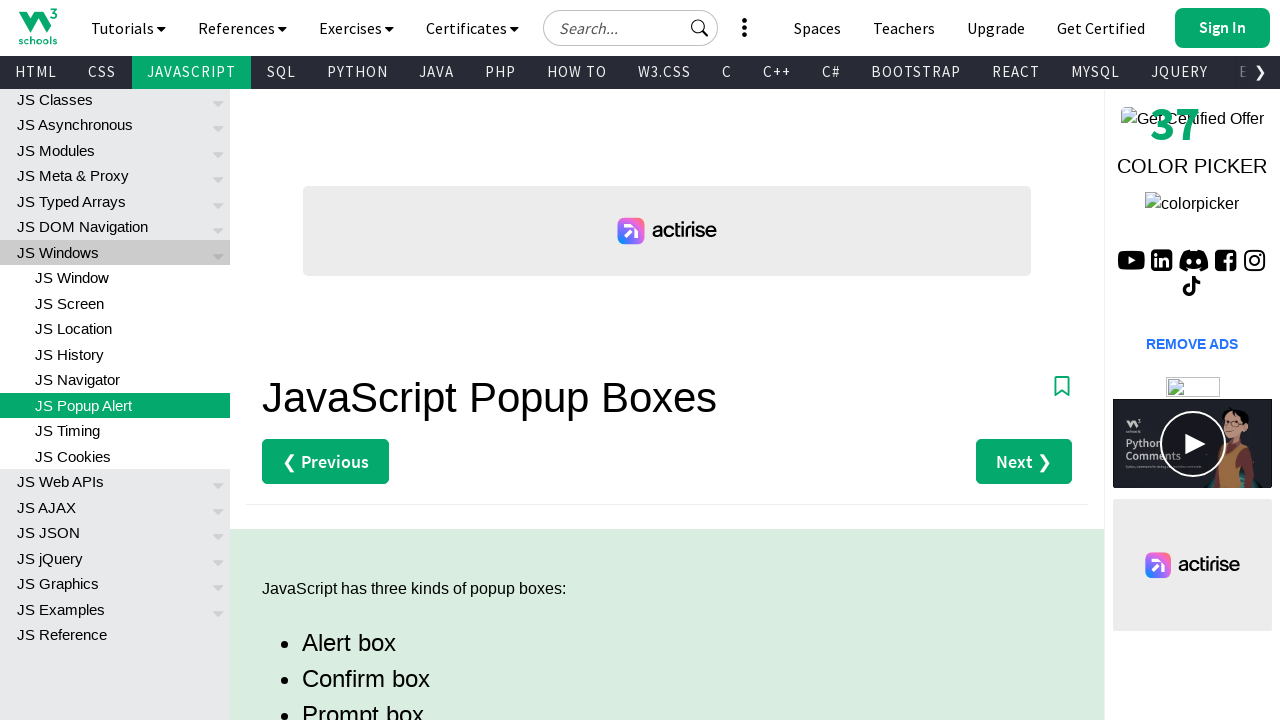

Navigated to W3Schools JavaScript popup tutorial page
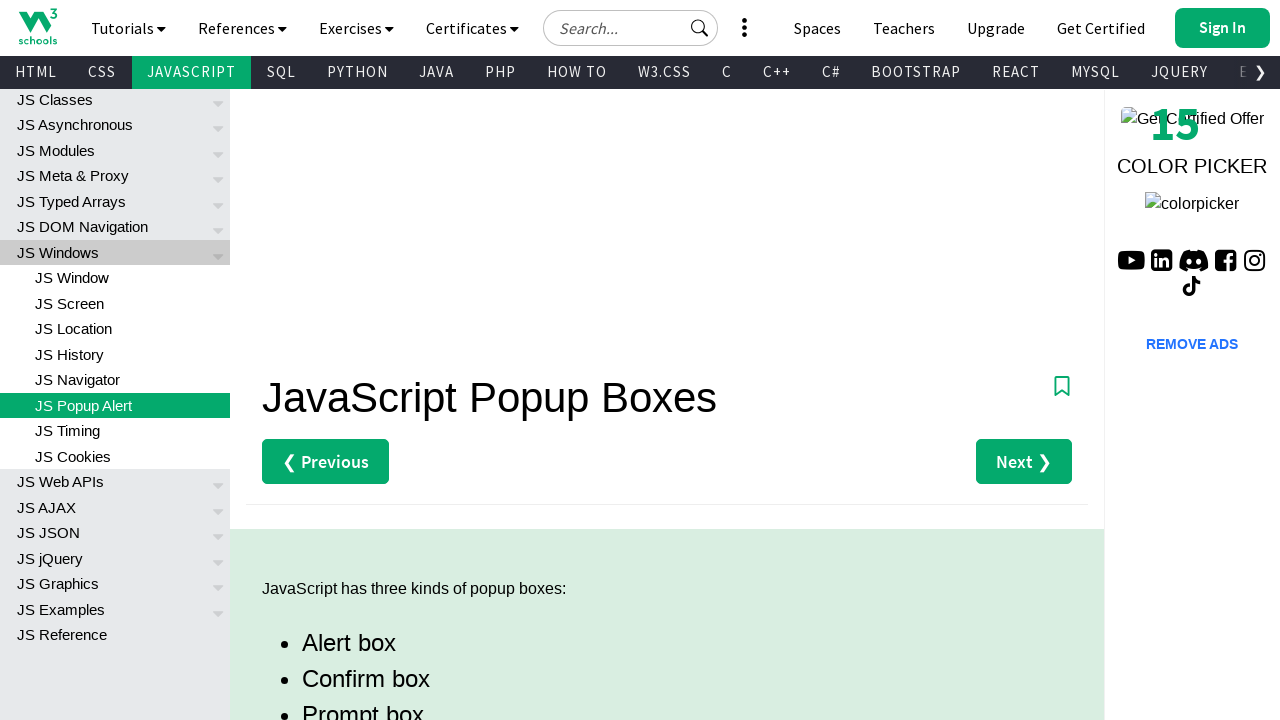

Located the 'Try it Yourself' link element
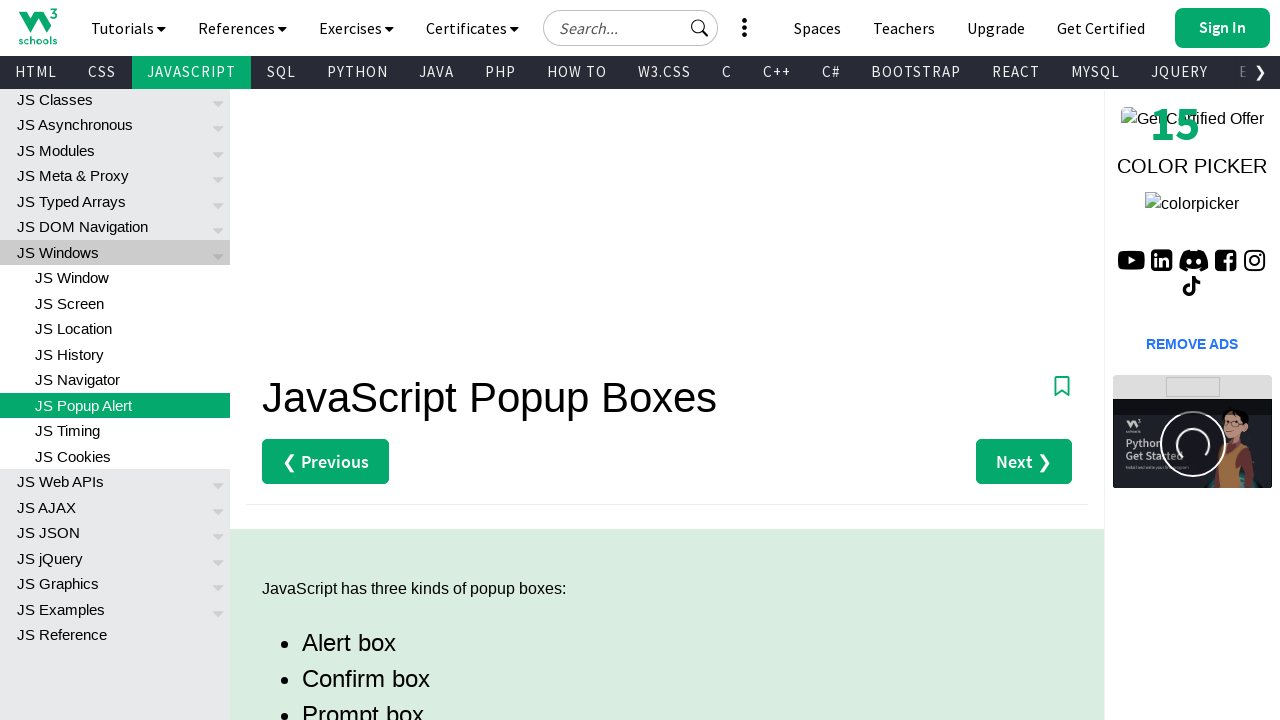

Scrolled 'Try it Yourself' link element into view
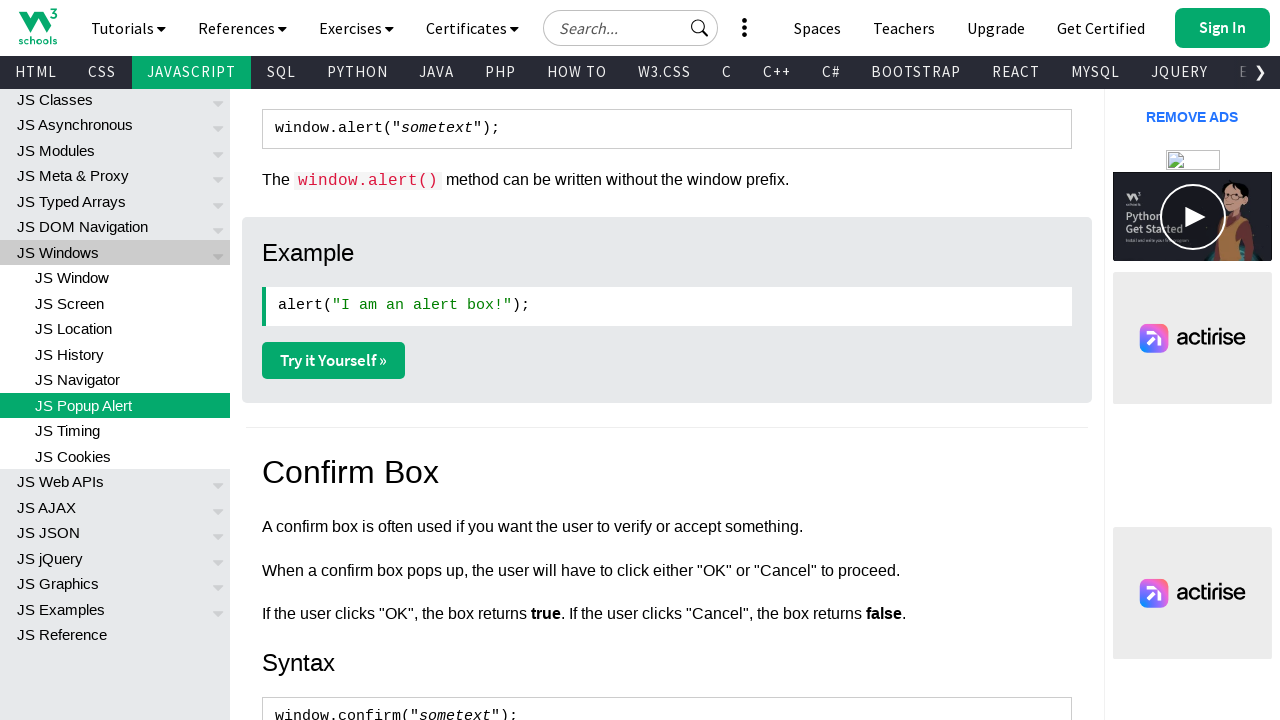

Waited 1 second to observe the scroll action
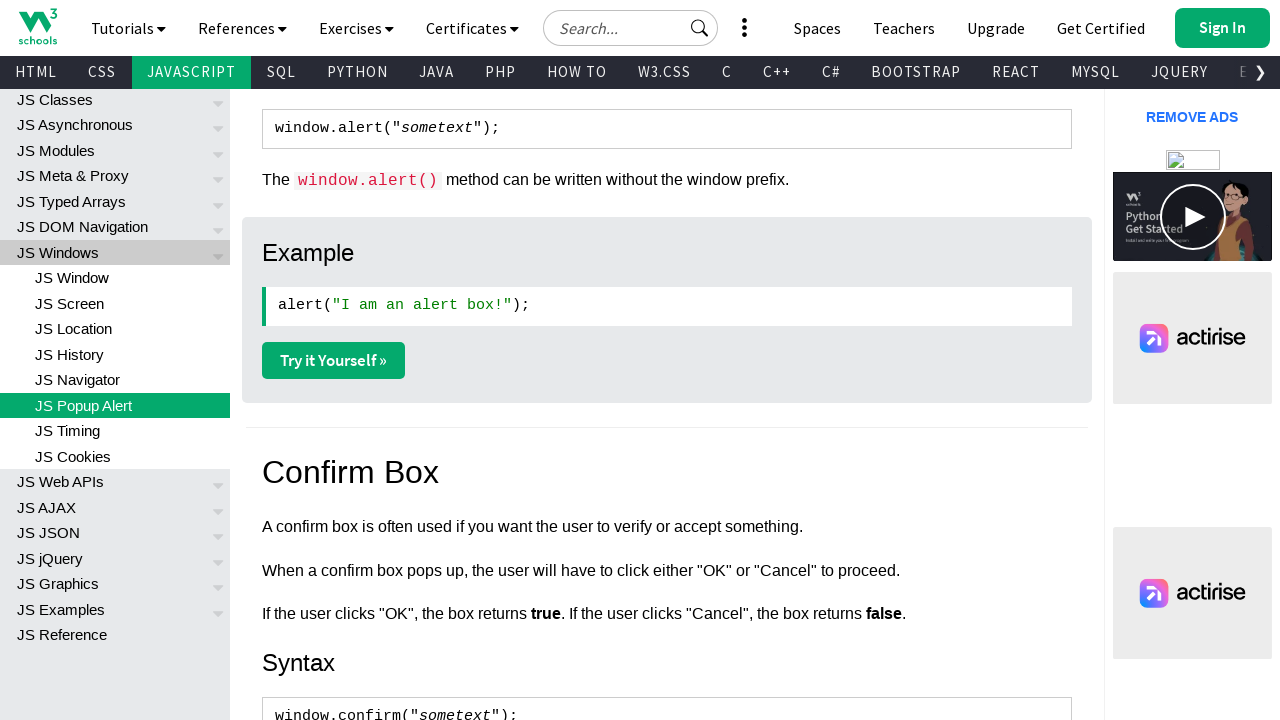

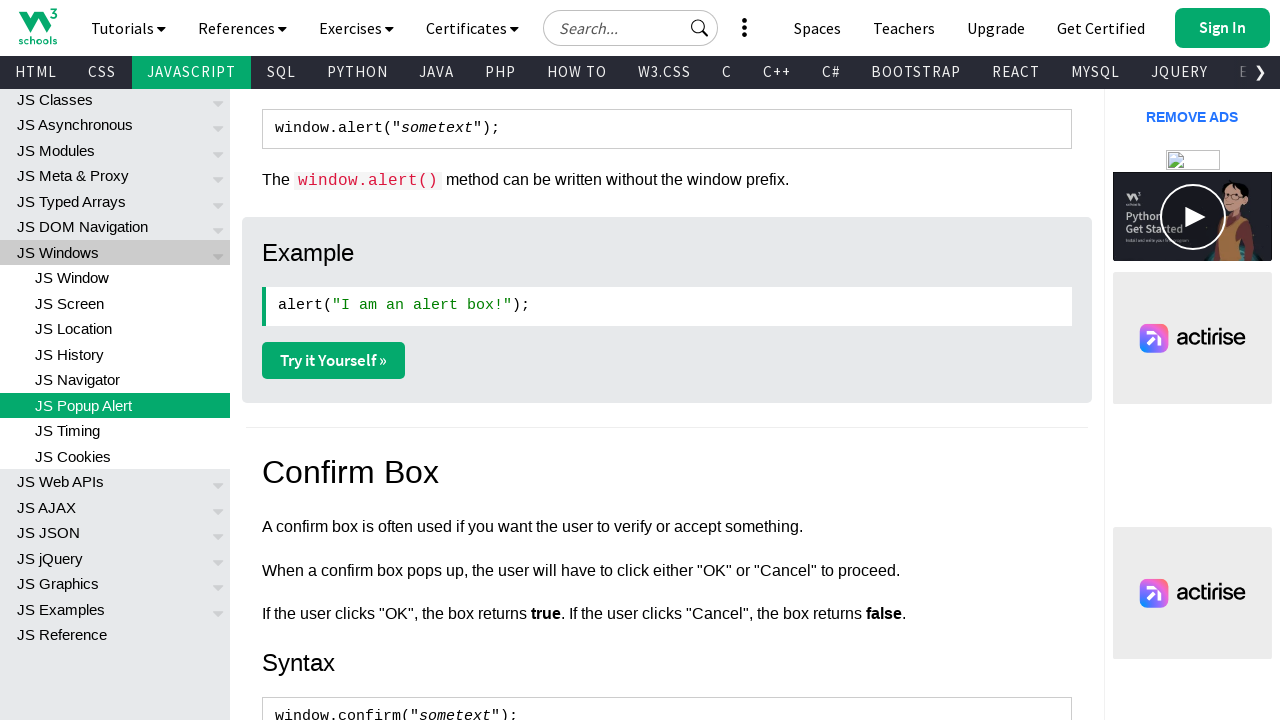